Tests file download functionality by clicking the export button on a data grid page.

Starting URL: https://www.leafground.com/grid.xhtml

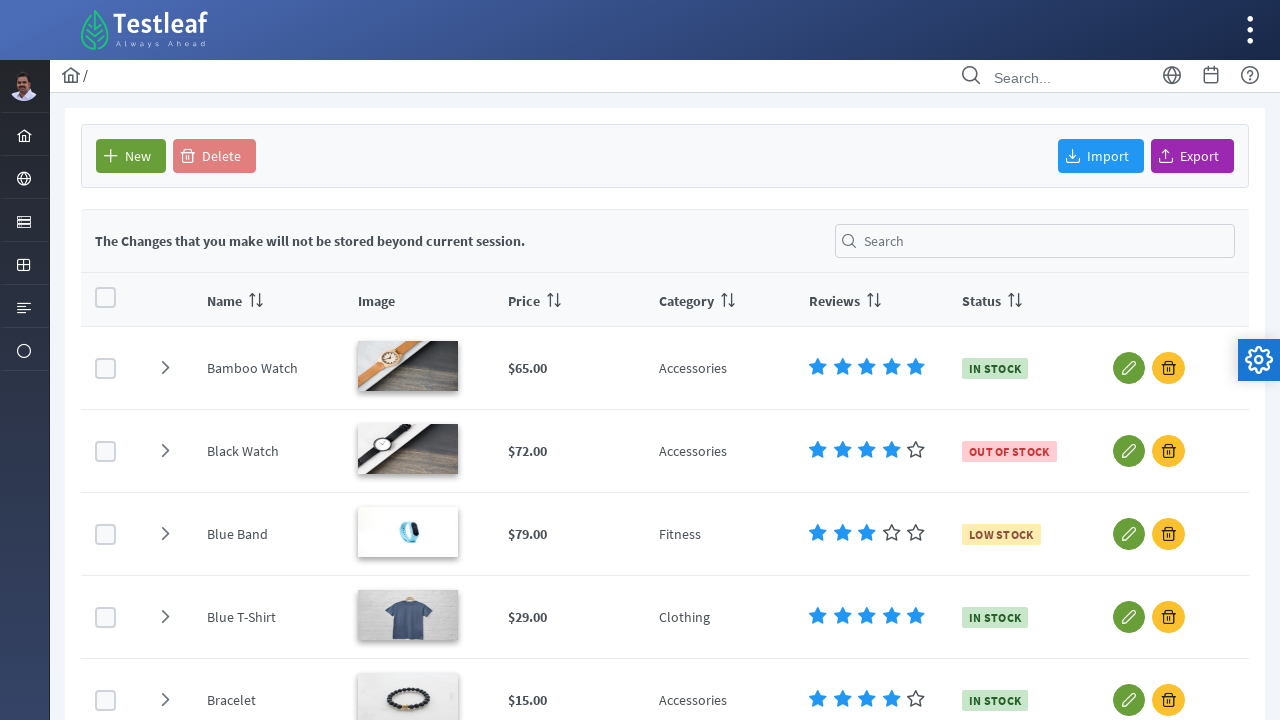

Clicked the export button on the data grid at (1192, 156) on #form\:j_idt93
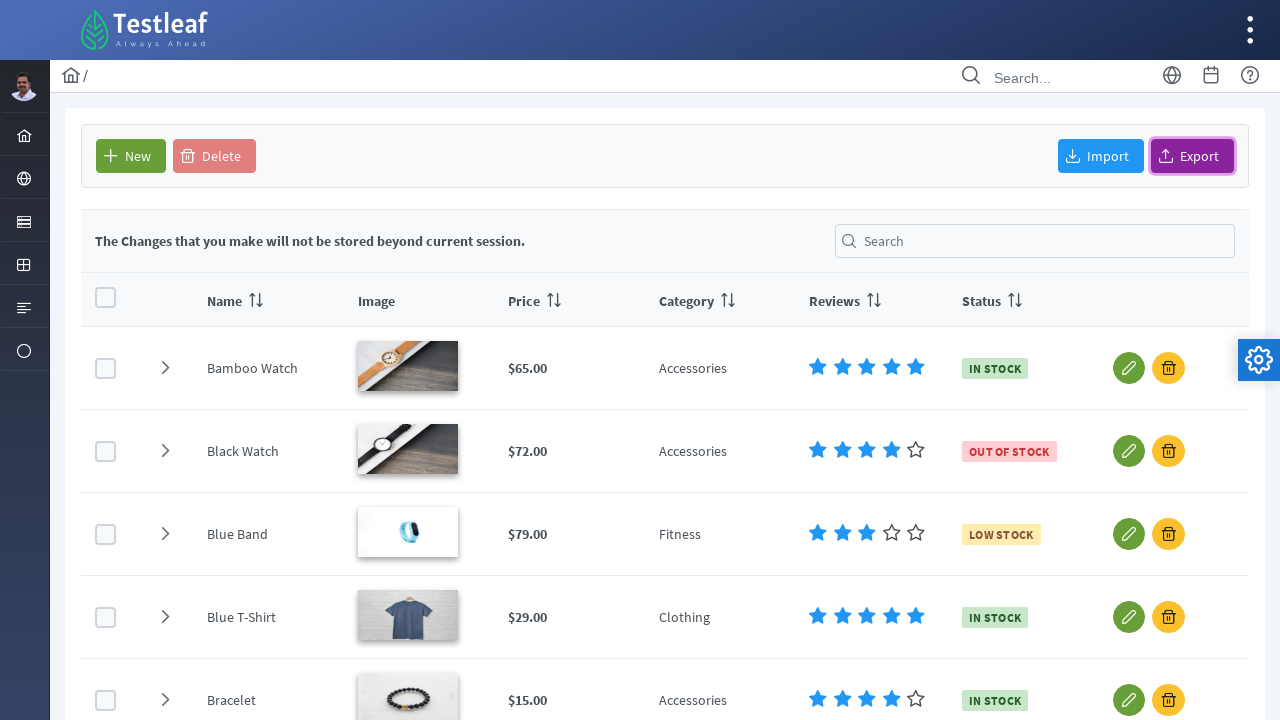

Waited for file download to initiate
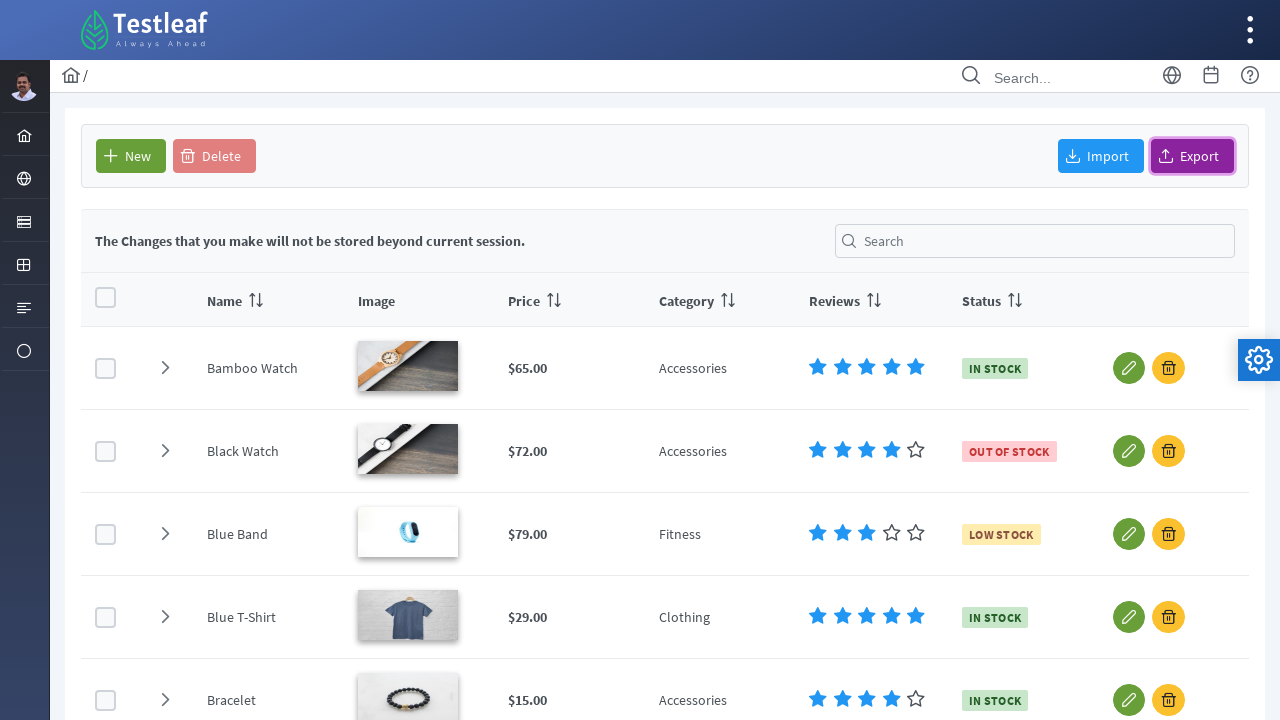

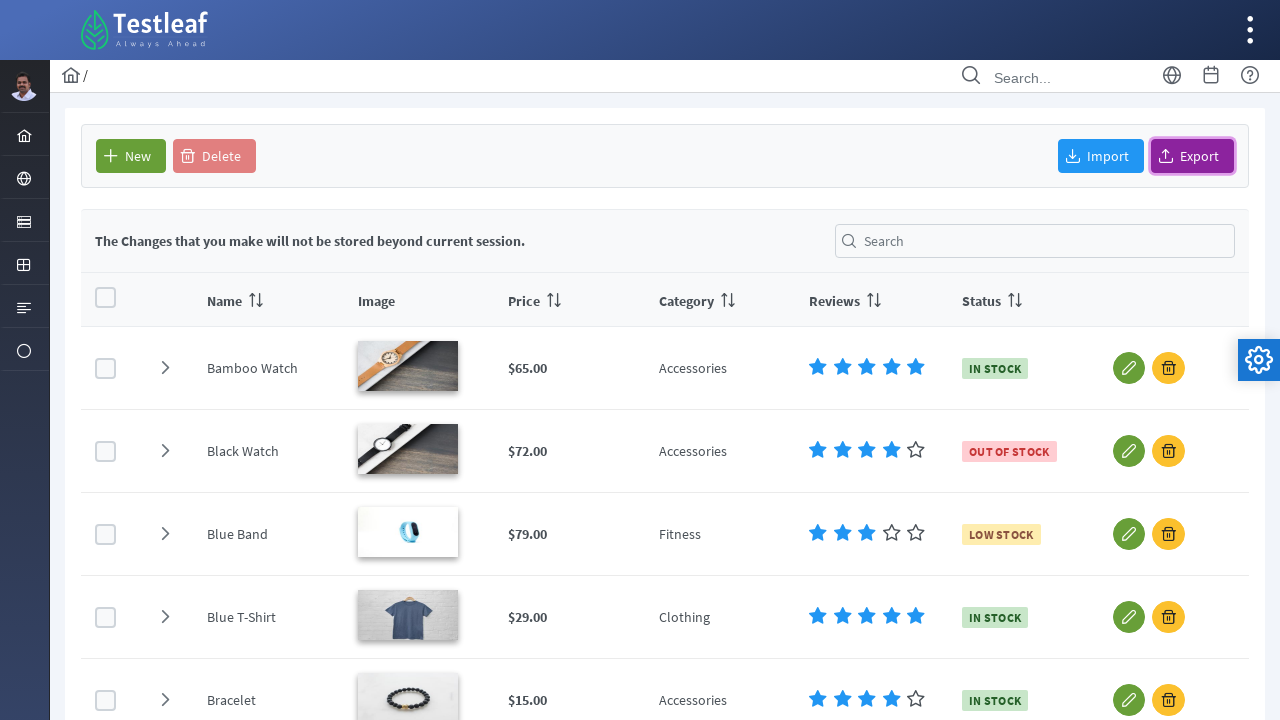